Tests browser back button navigation between filter views

Starting URL: https://demo.playwright.dev/todomvc

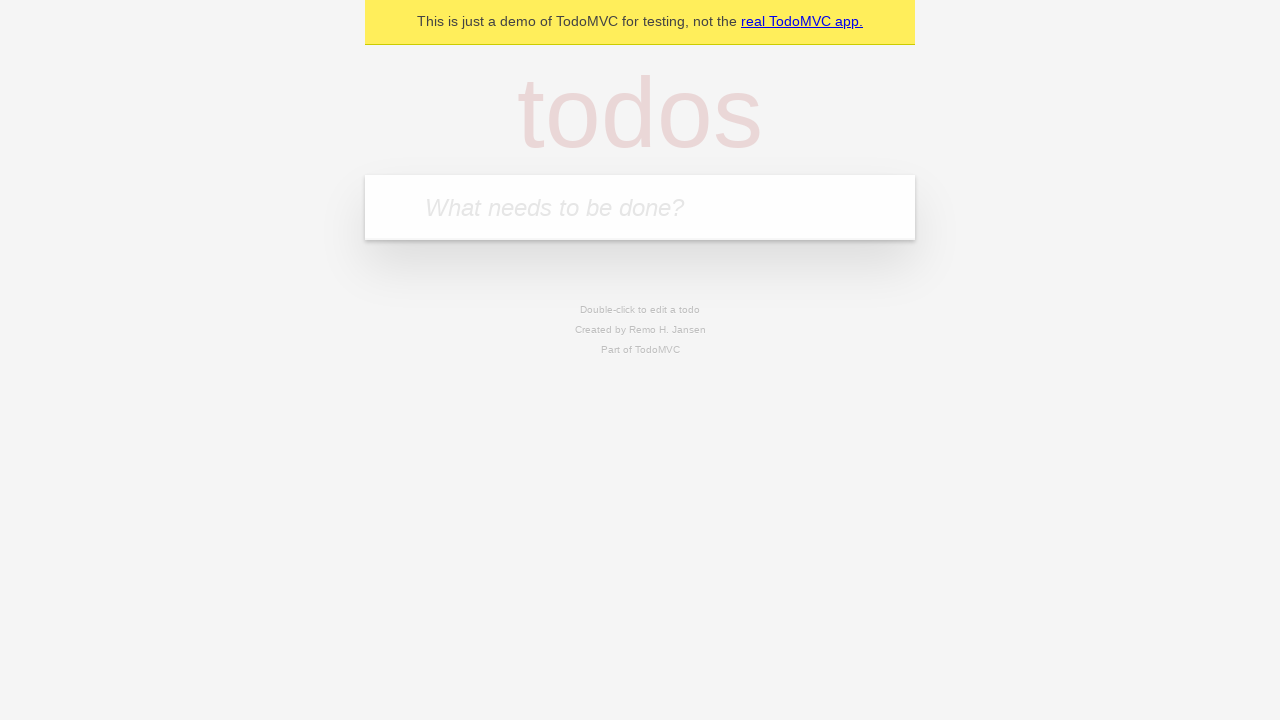

Filled new-todo input with 'buy some cheese' on .new-todo
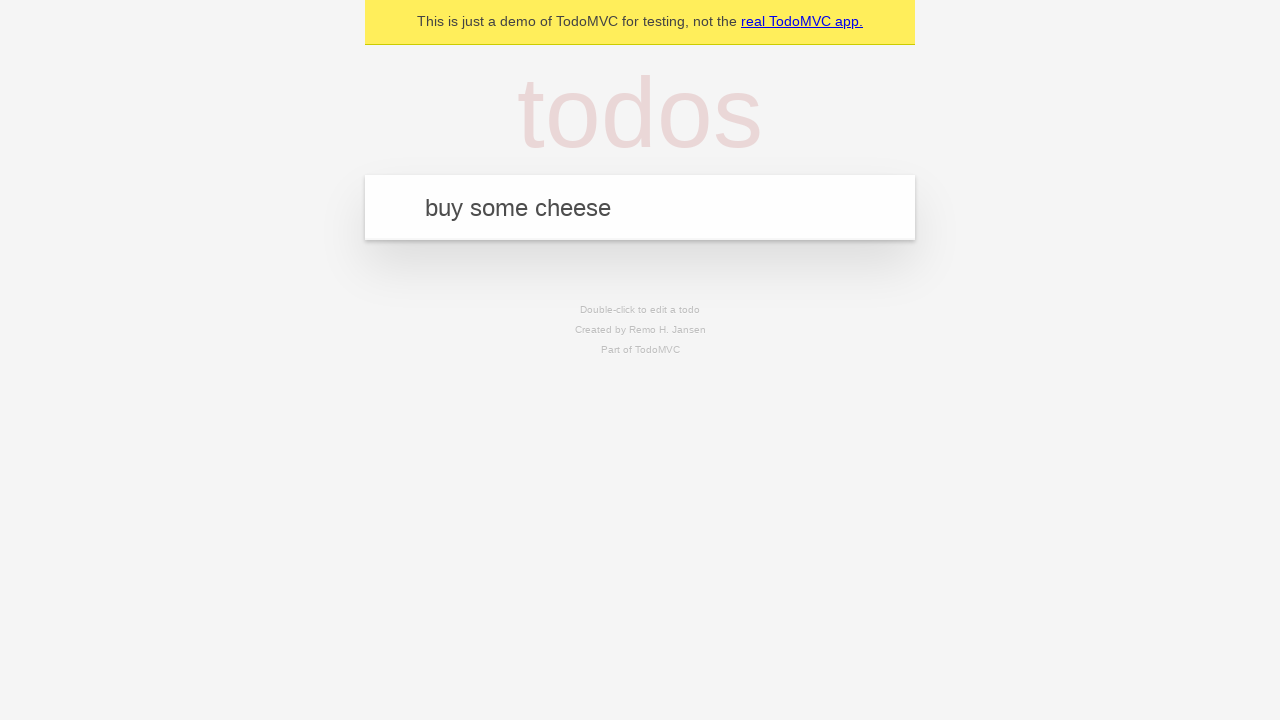

Pressed Enter to add first todo on .new-todo
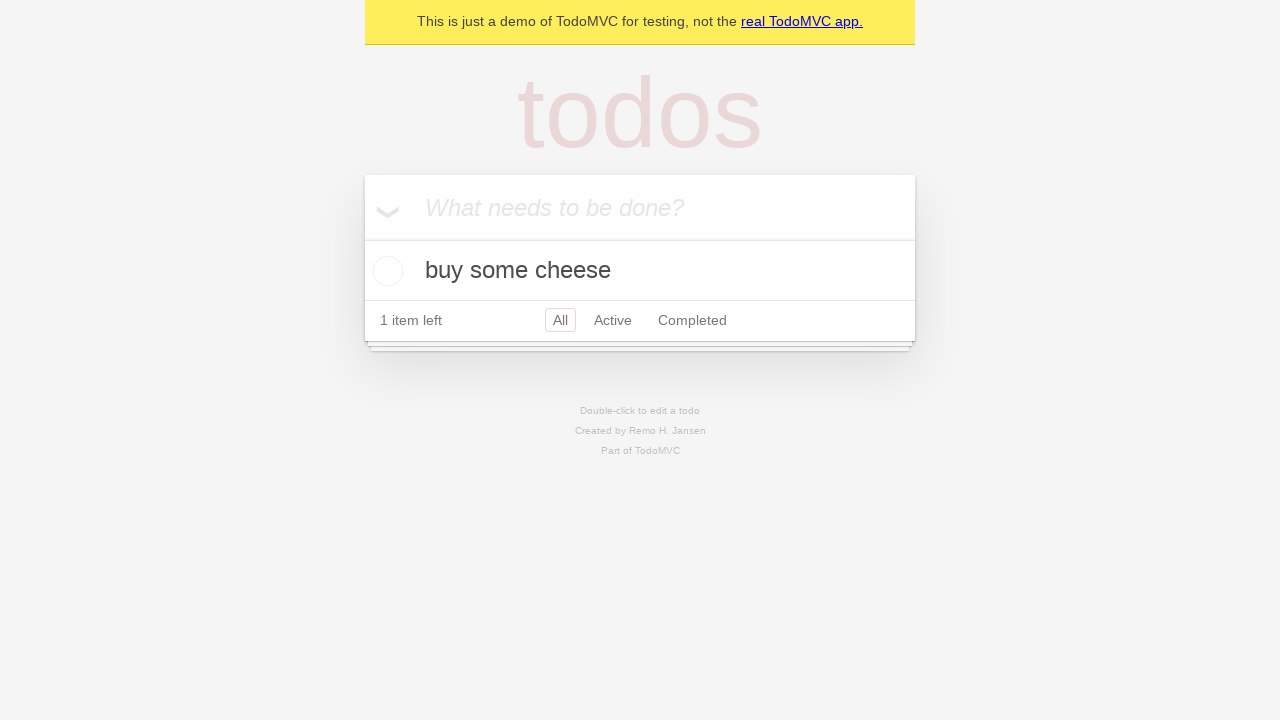

Filled new-todo input with 'feed the cat' on .new-todo
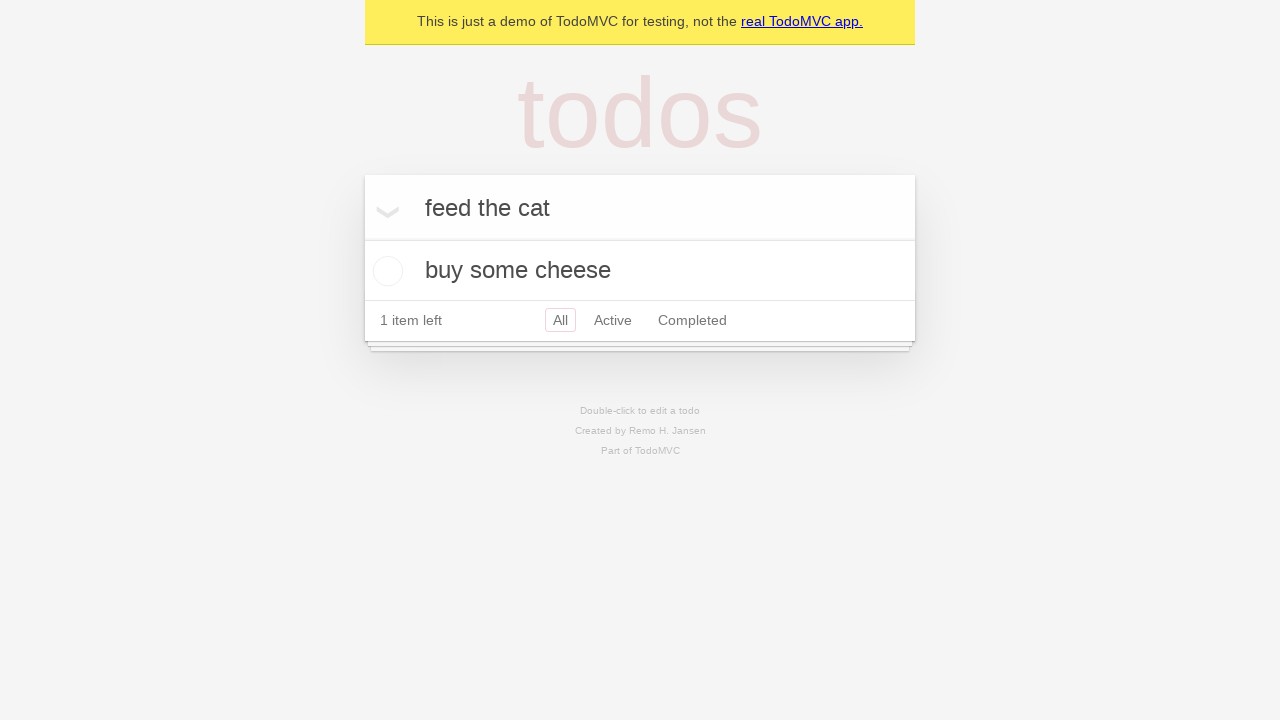

Pressed Enter to add second todo on .new-todo
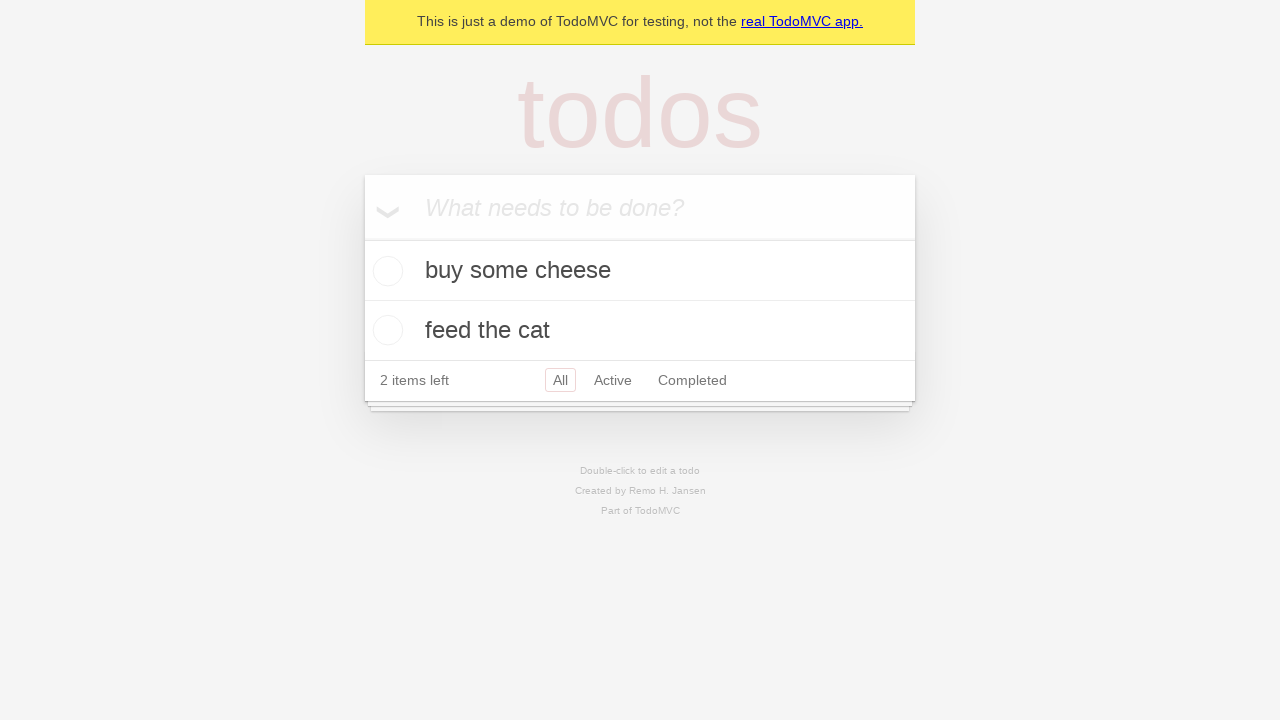

Filled new-todo input with 'book a doctors appointment' on .new-todo
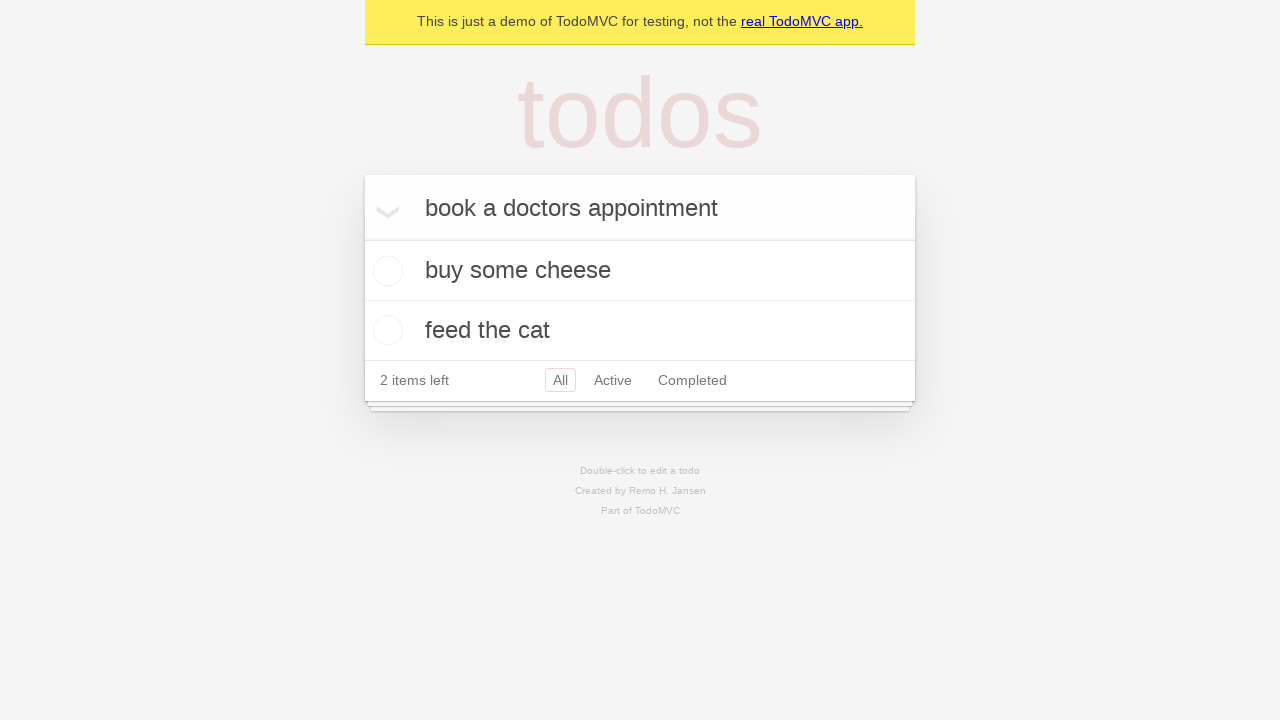

Pressed Enter to add third todo on .new-todo
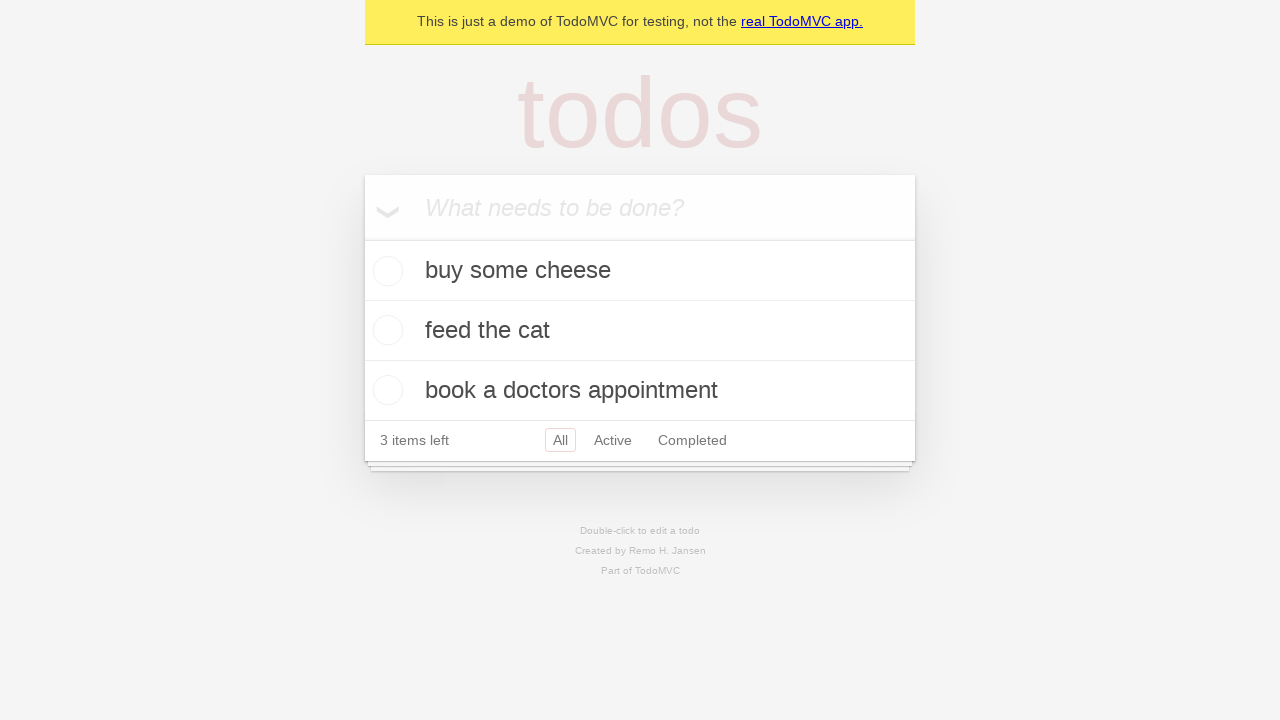

Waited for all three todo items to load
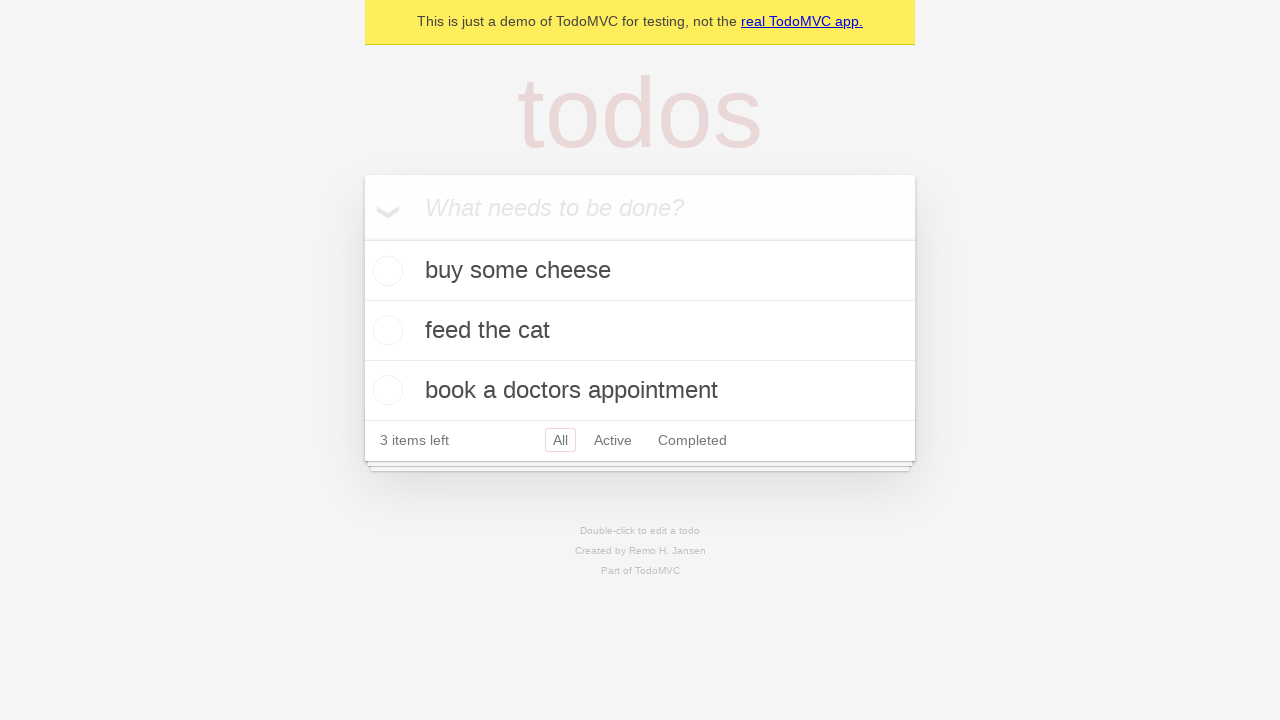

Checked the second todo item as completed at (385, 330) on .todo-list li .toggle >> nth=1
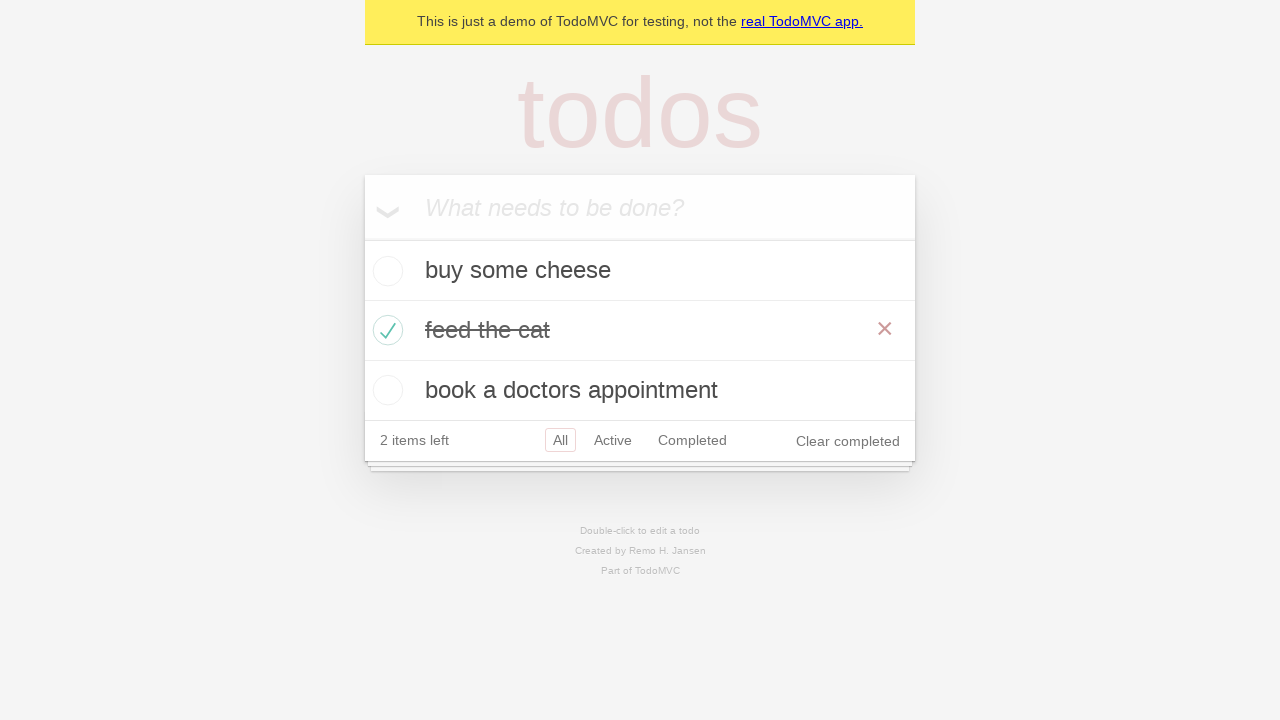

Clicked All filter to show all todos at (560, 440) on .filters >> text=All
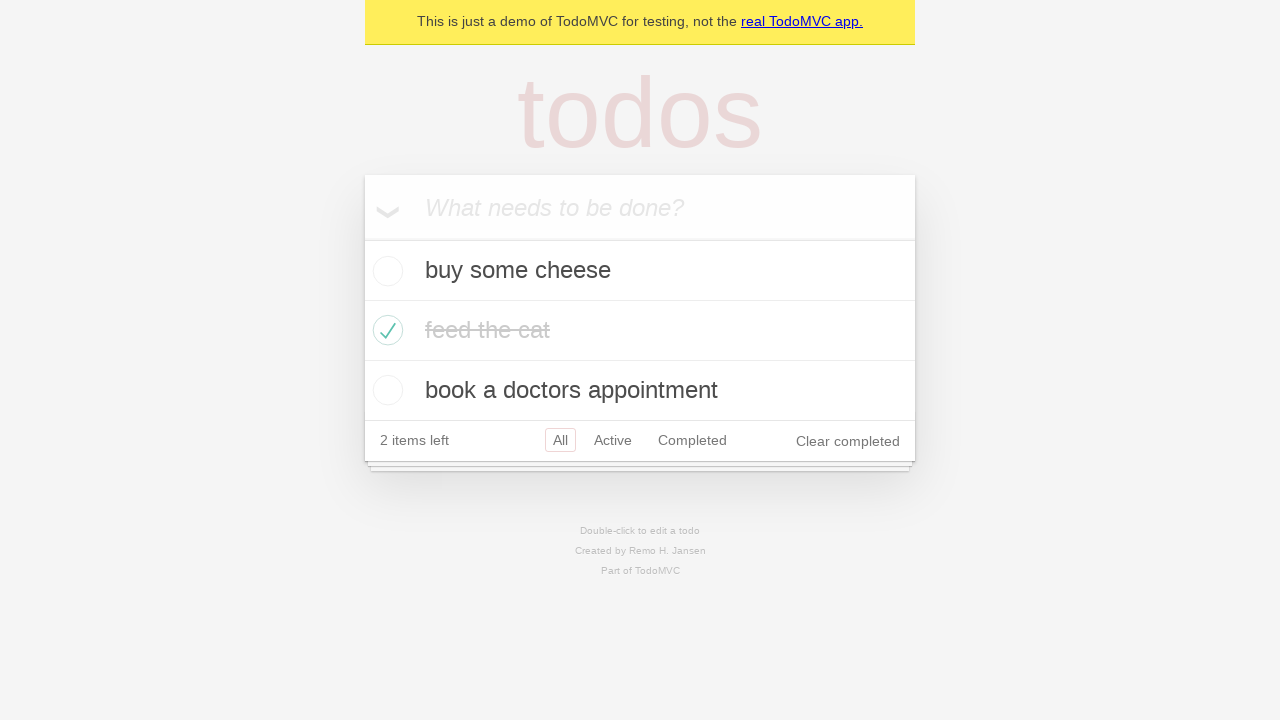

Clicked Active filter to show active todos only at (613, 440) on .filters >> text=Active
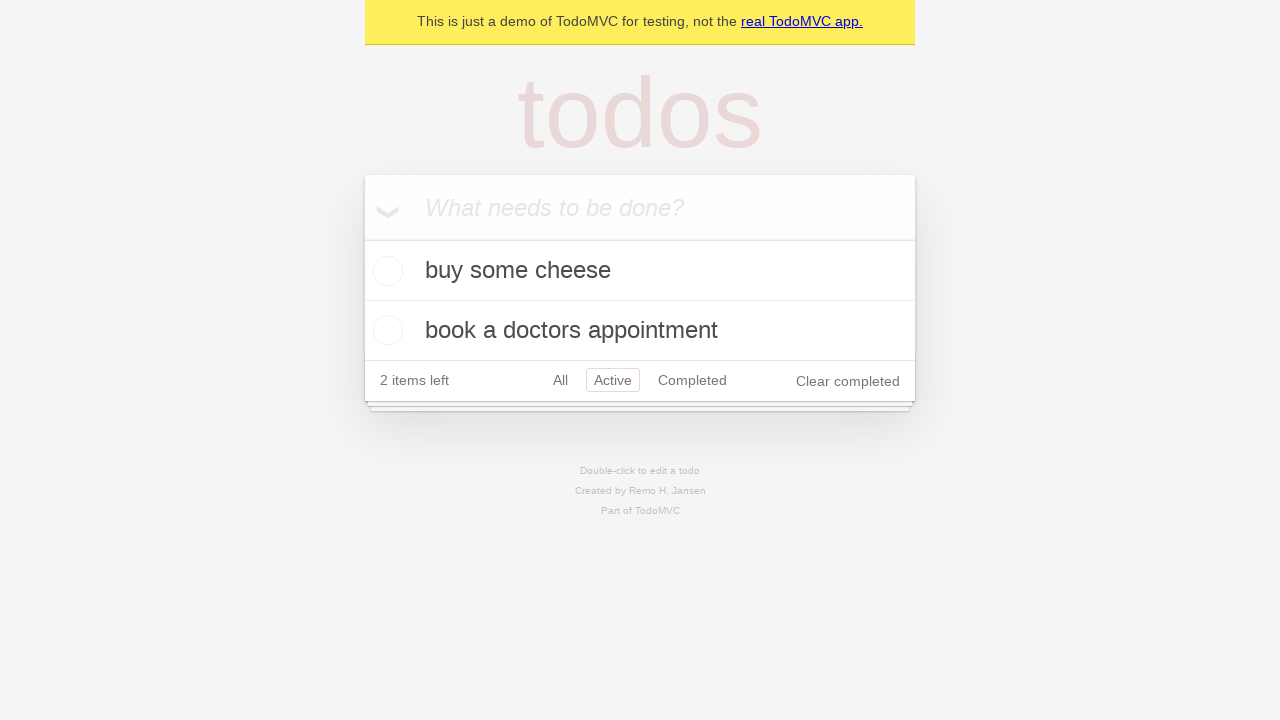

Clicked Completed filter to show completed todos only at (692, 380) on .filters >> text=Completed
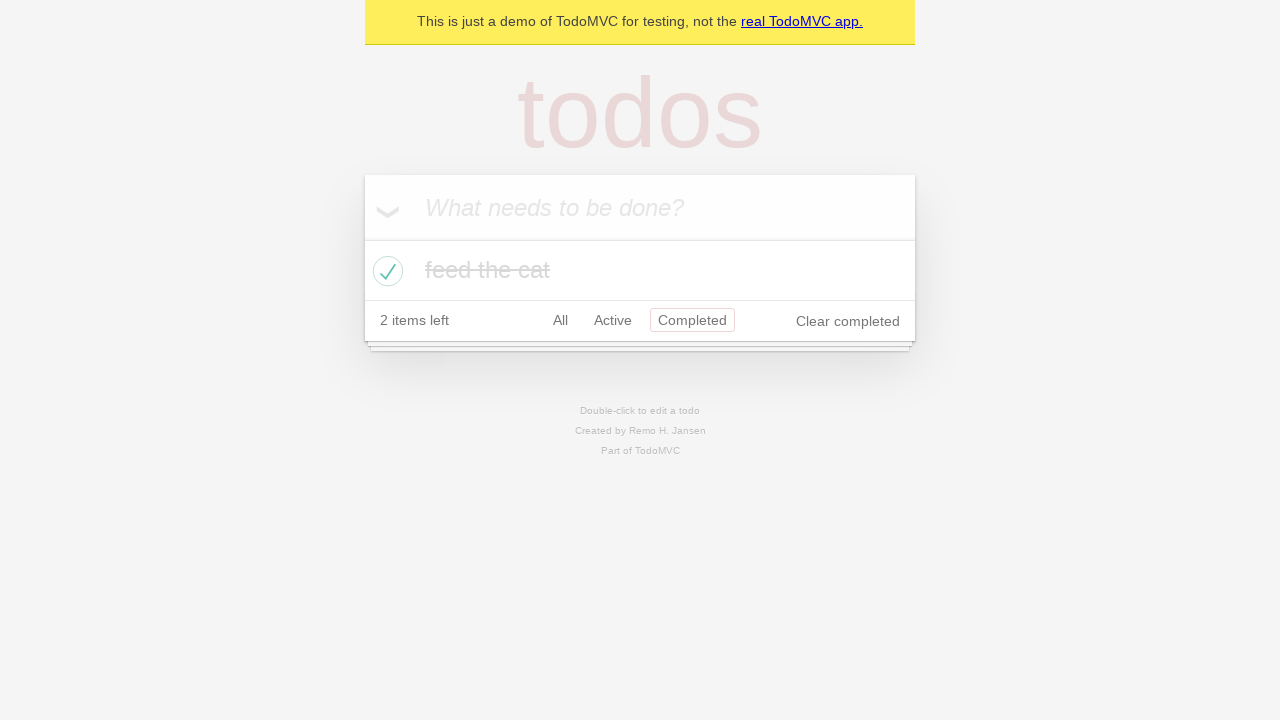

Navigated back to Active filter view using browser back button
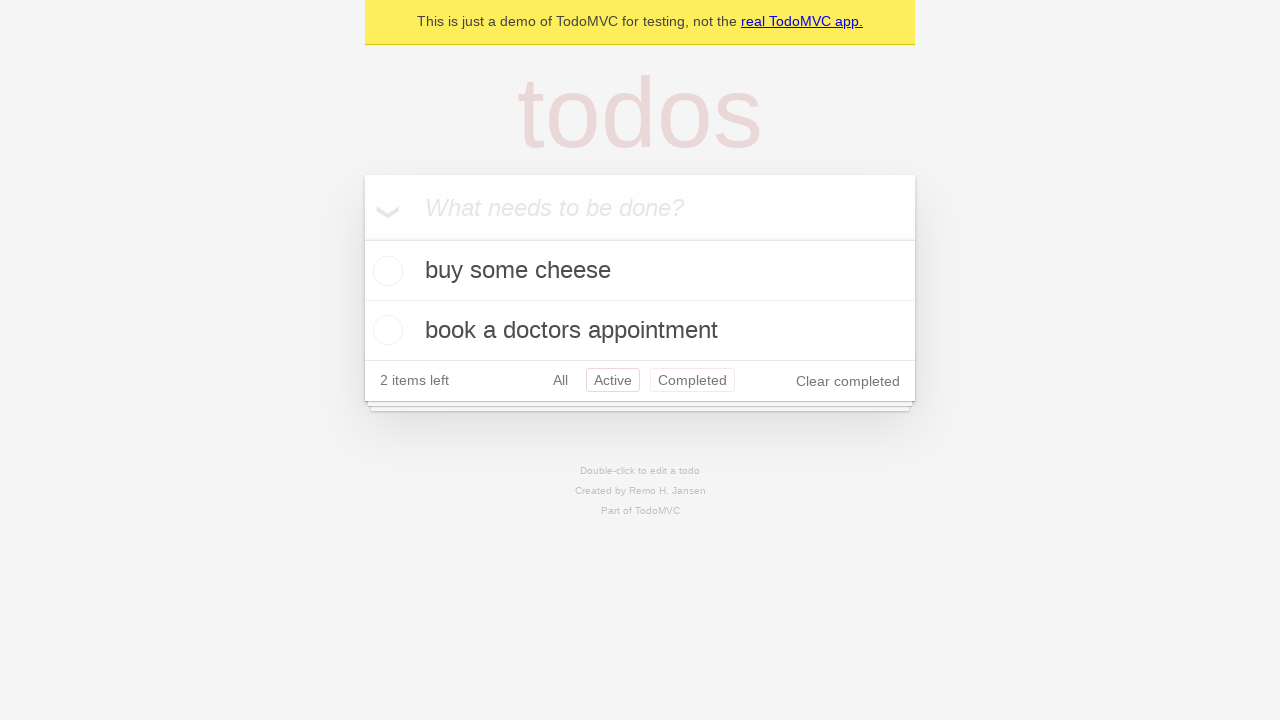

Navigated back to All filter view using browser back button
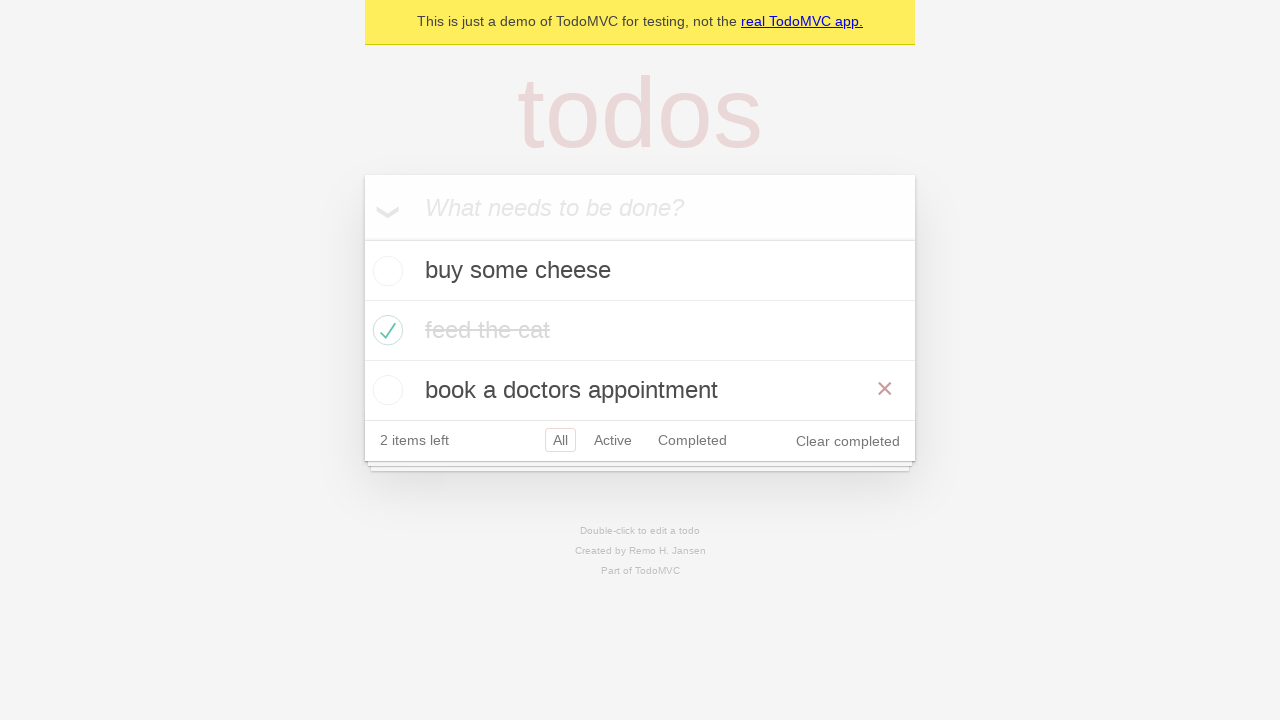

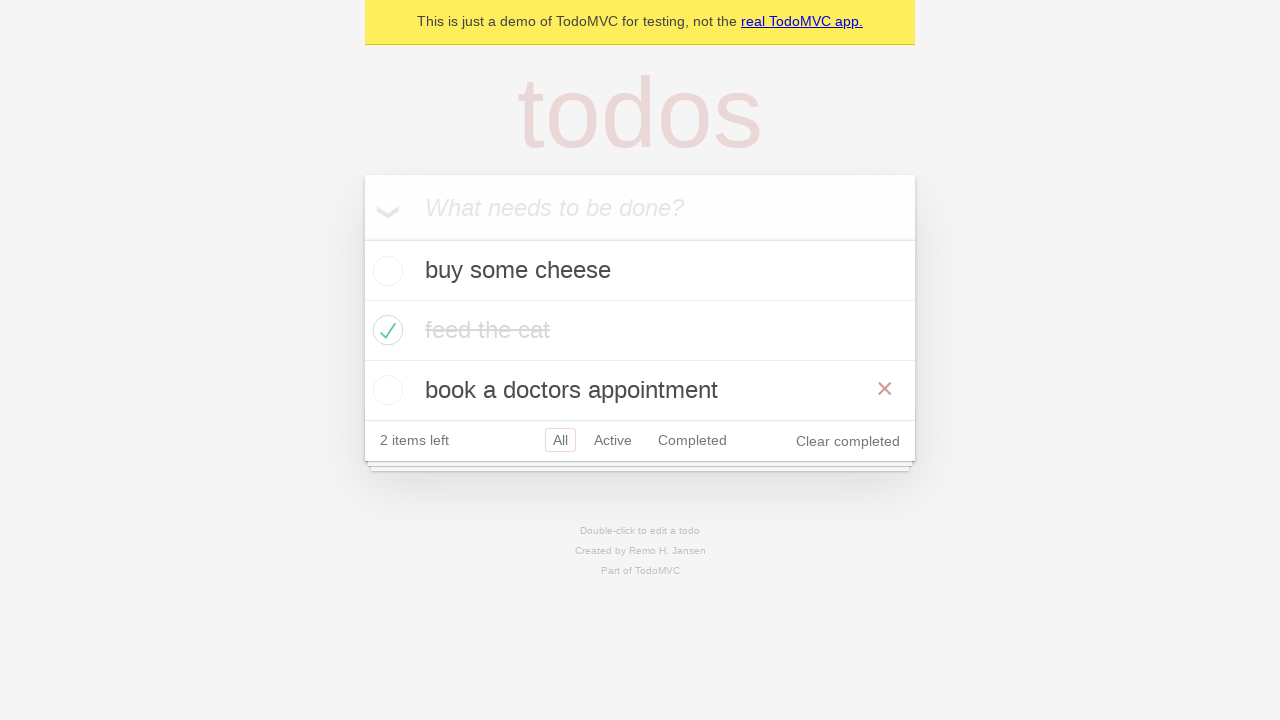